Tests dismissing a JavaScript prompt dialog by clicking the cancel button on the prompt

Starting URL: https://the-internet.herokuapp.com/javascript_alerts

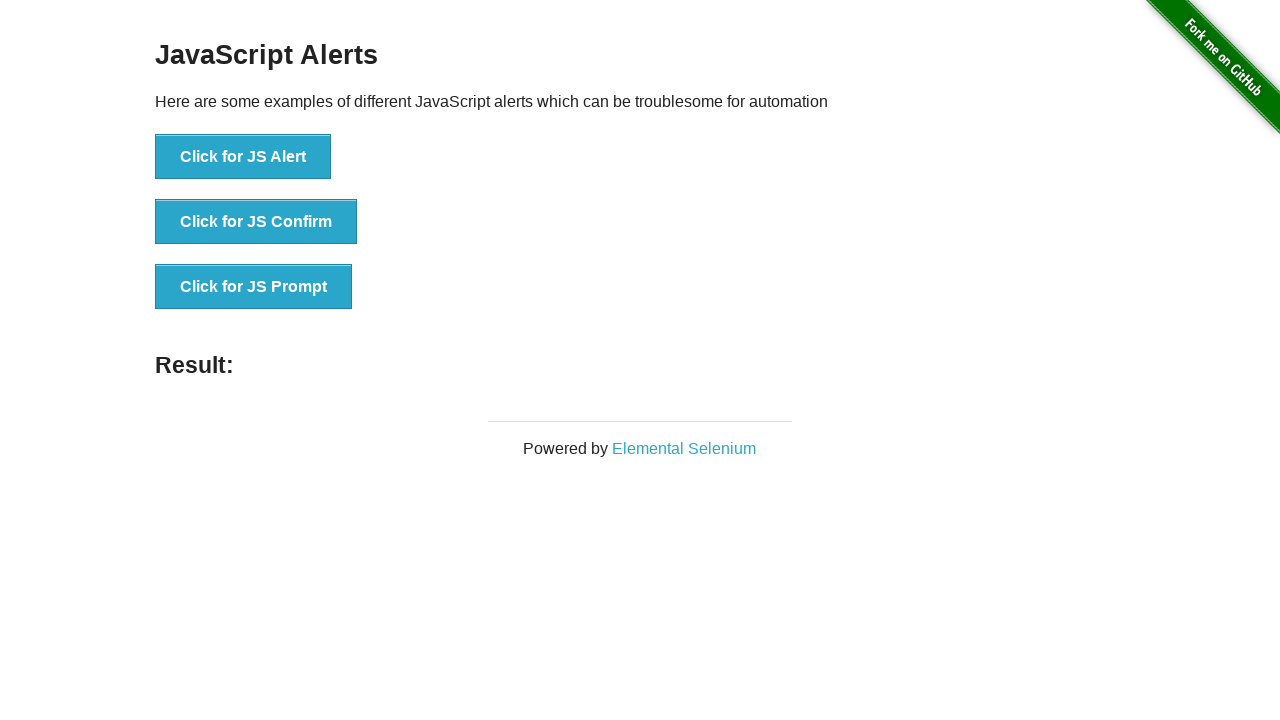

Set up dialog handler to dismiss prompts
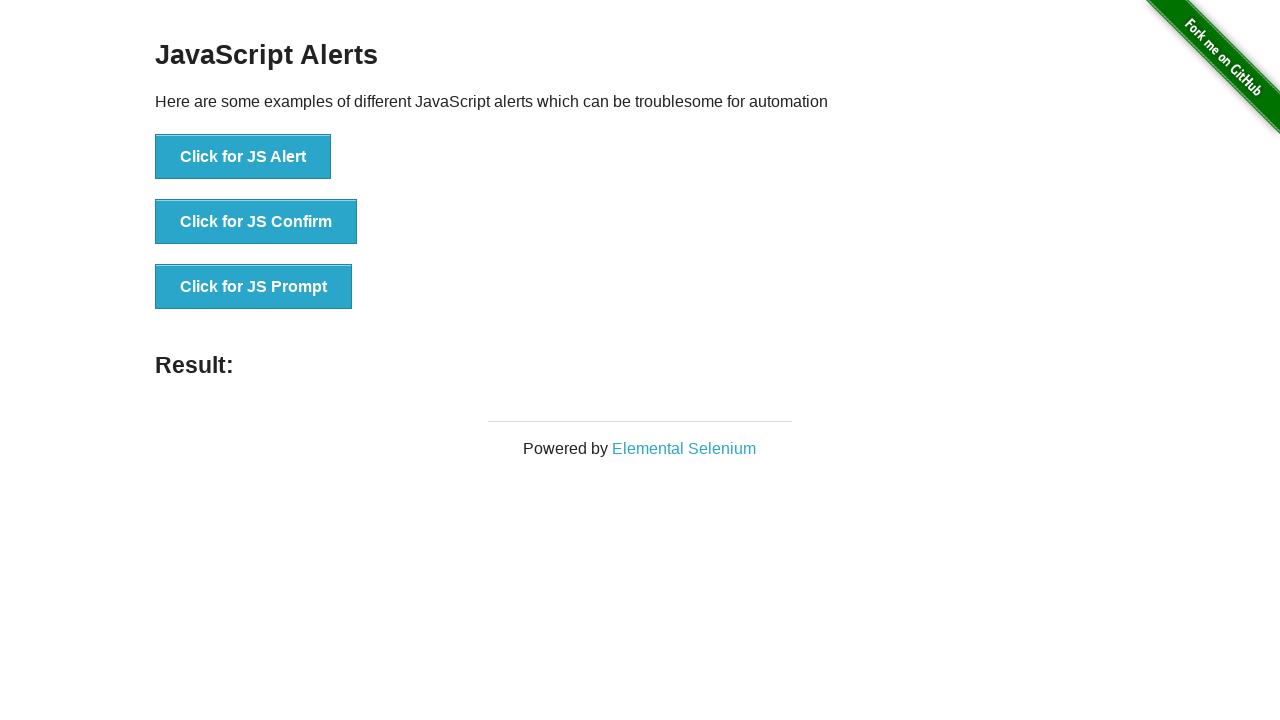

Clicked button to trigger JavaScript prompt dialog at (254, 287) on button[onclick="jsPrompt()"]
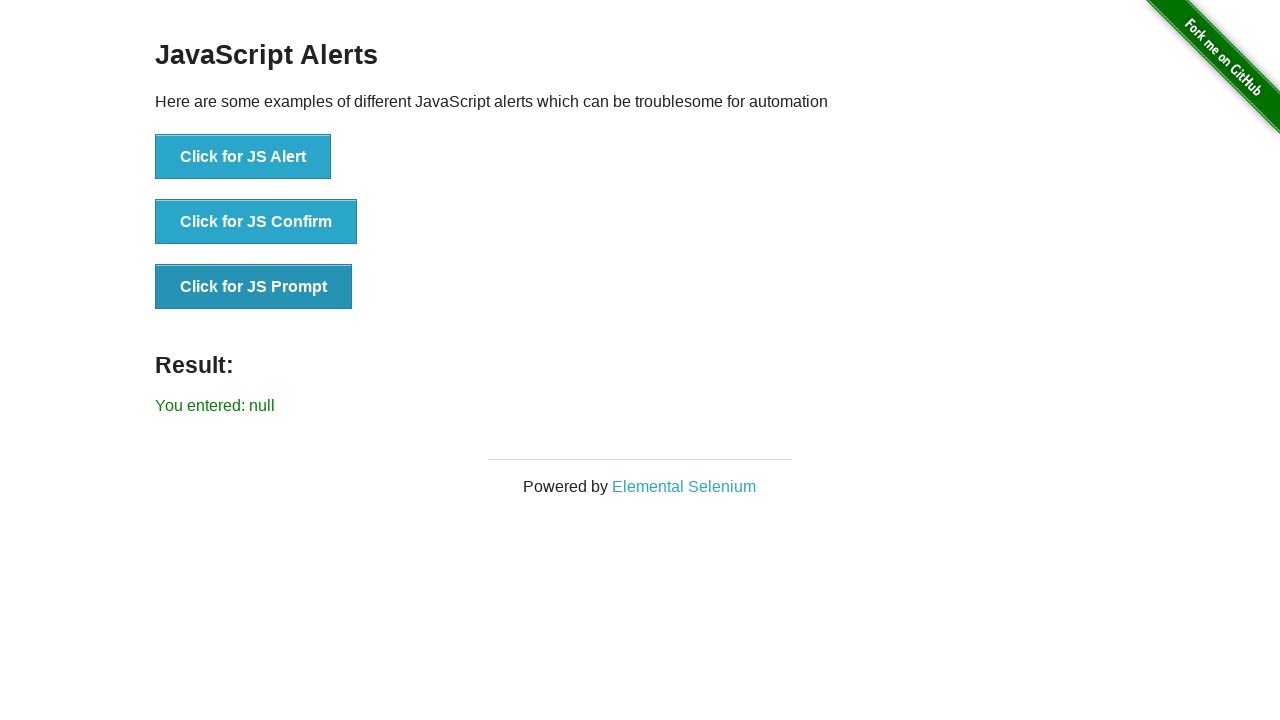

Waited for result element to appear after dismissing prompt
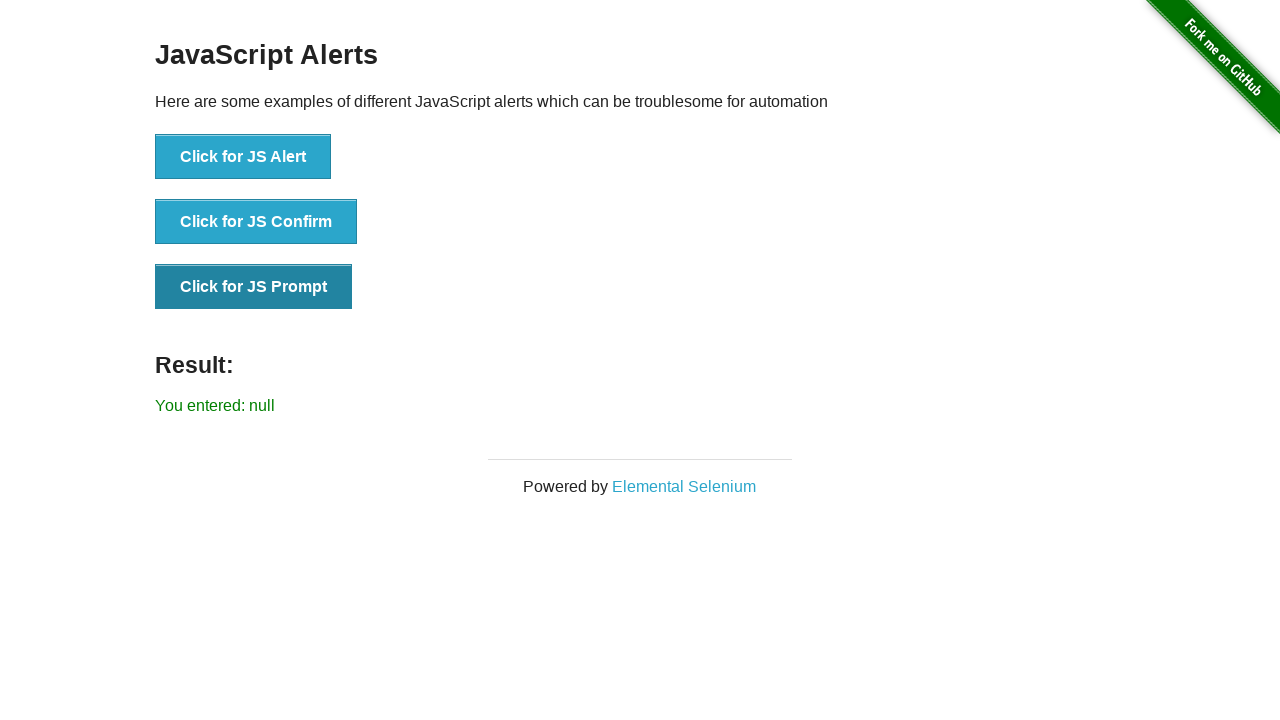

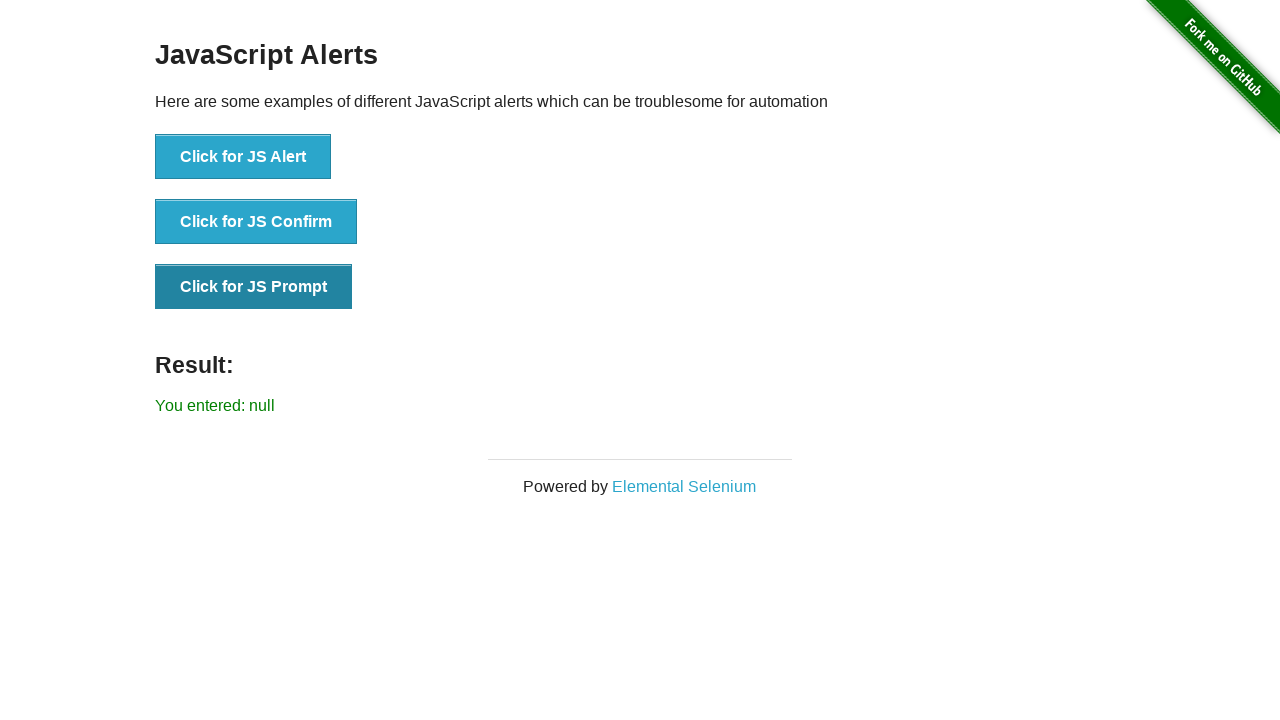